Tests that an error message appears when the email field is left empty and the form is submitted

Starting URL: https://koshelek.ru/authorization/signup

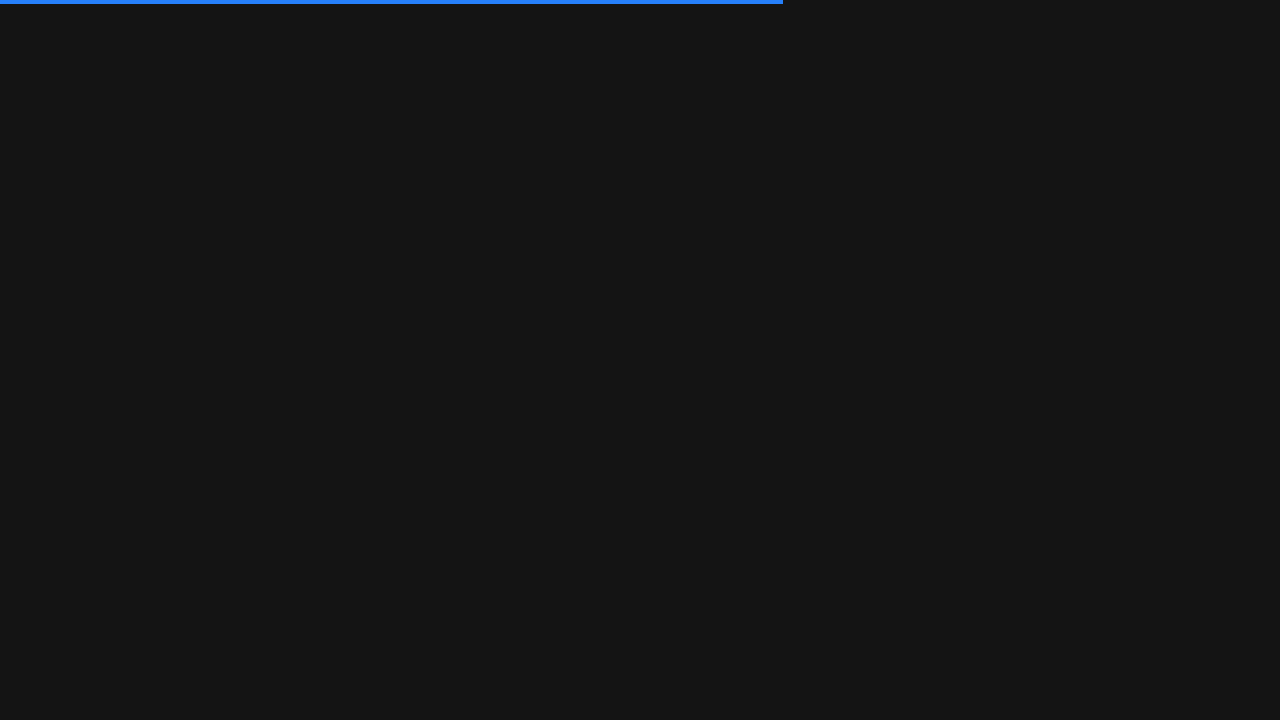

Waited 5 seconds for signup page to load
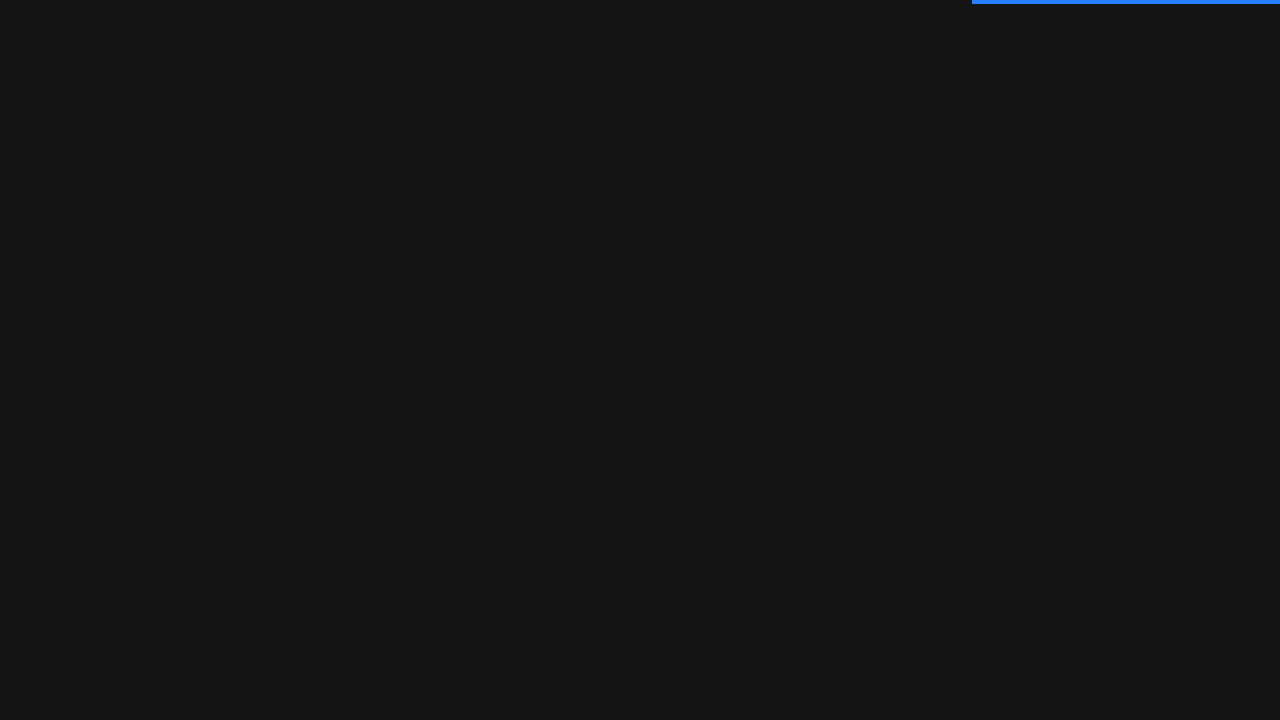

Clicked submit button without filling email field at (640, 618) on div.remoteApplication > div > div > div > div.css-grid.k-text-default > div:nth-
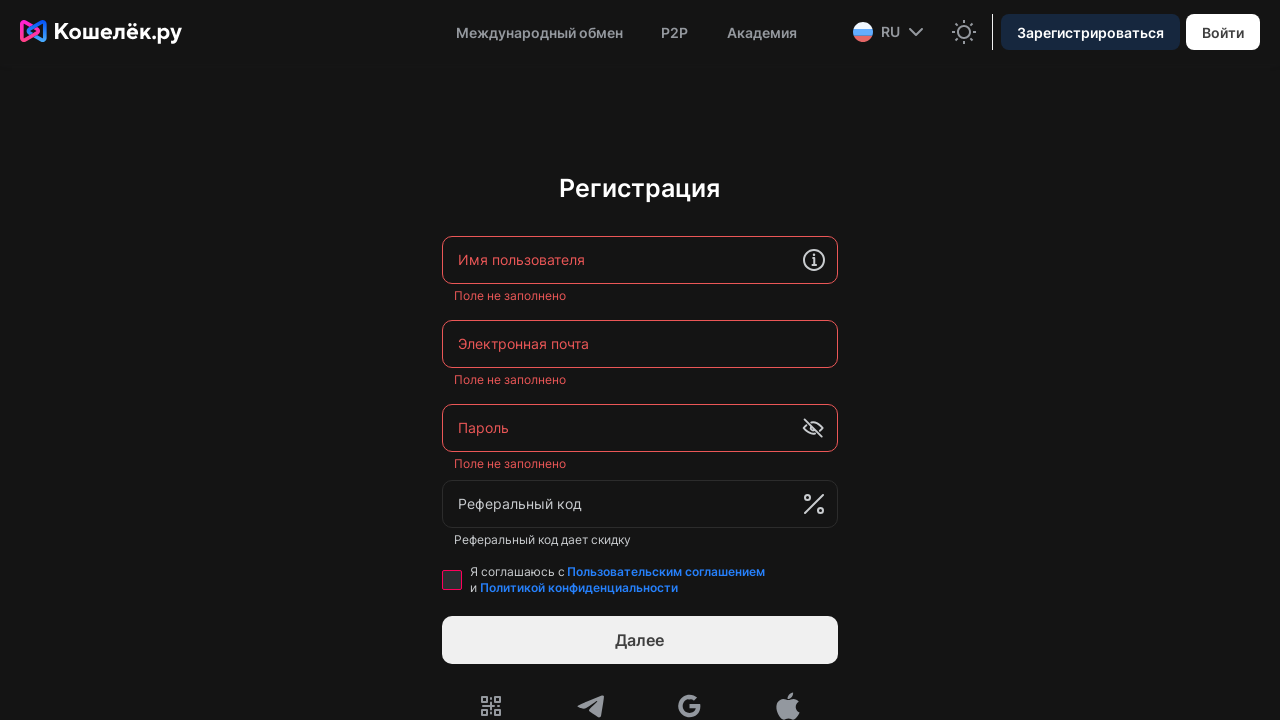

Waited 1 second for error message to appear
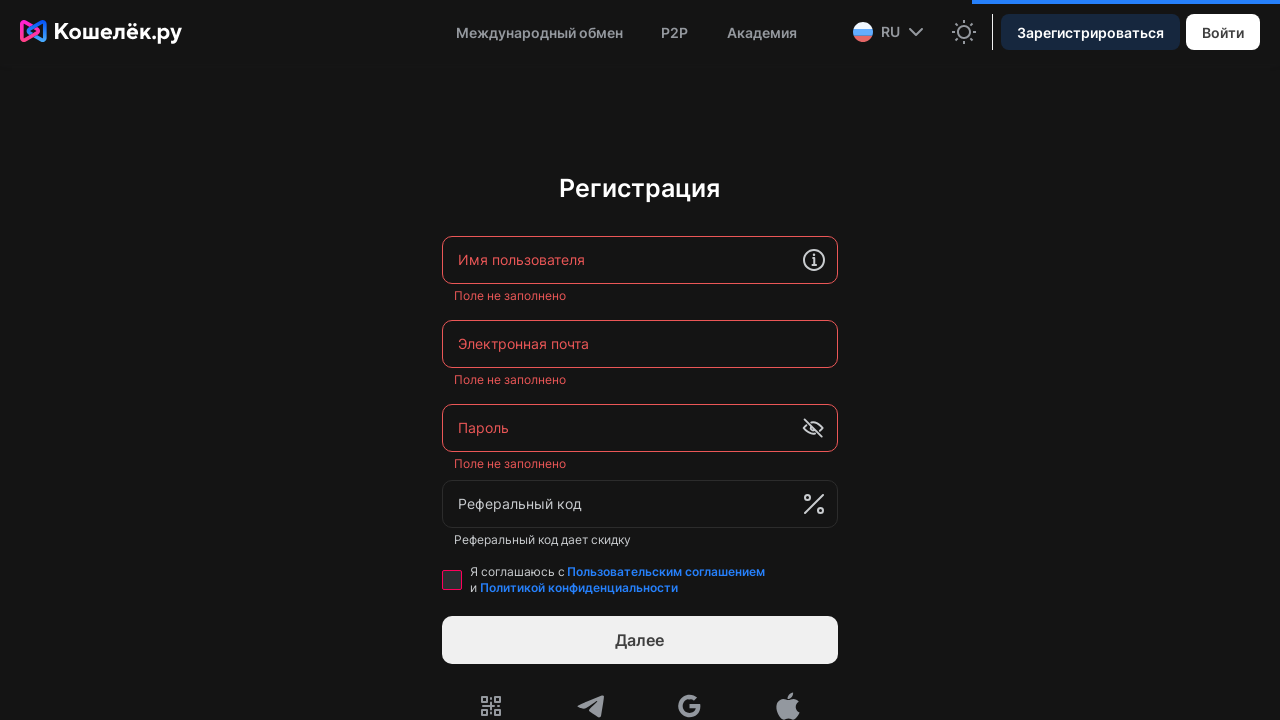

Email field error message appeared - validation working correctly
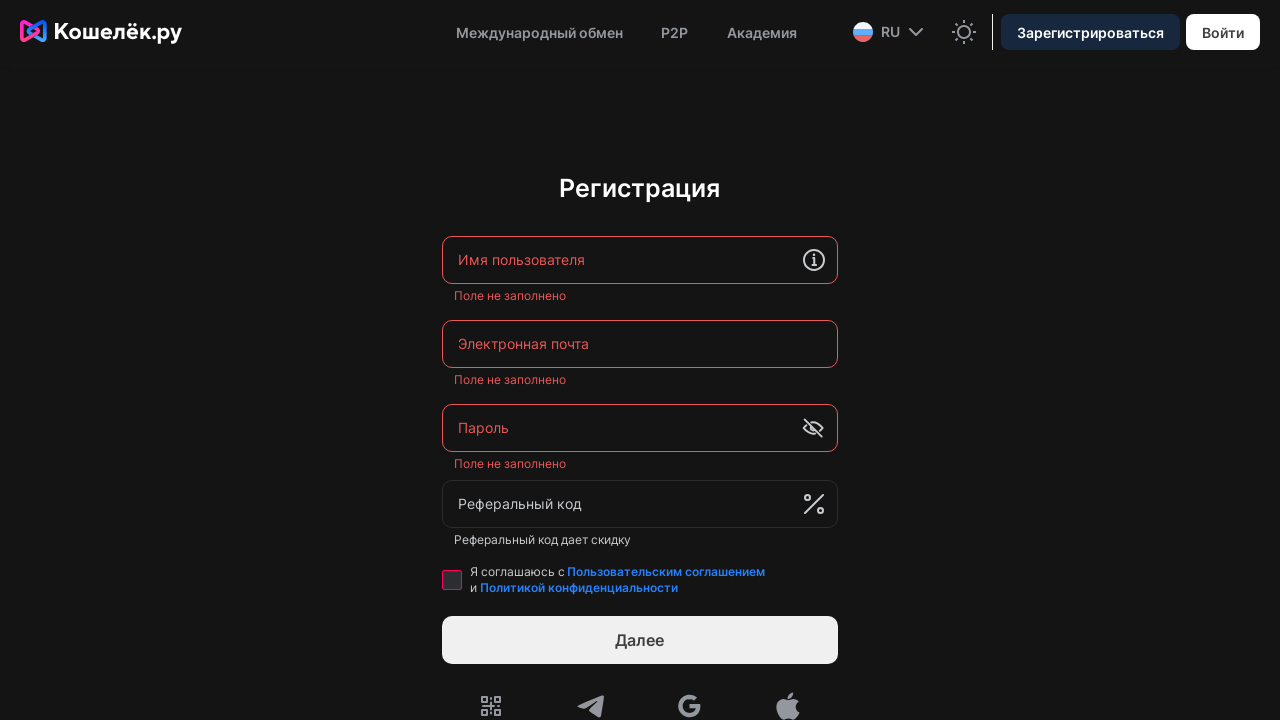

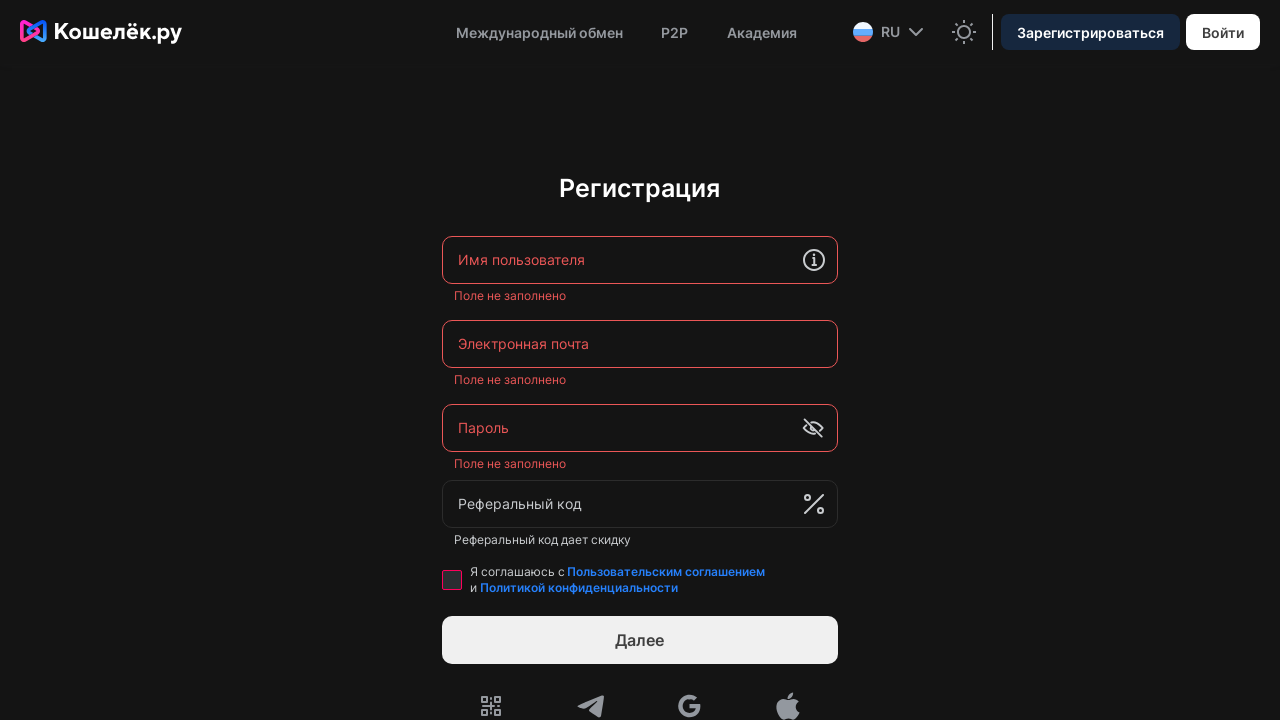